Tests that clicking the Add button opens a modal form with empty and enabled input fields, and verifies the submit button is available

Starting URL: https://demoqa.com/webtables

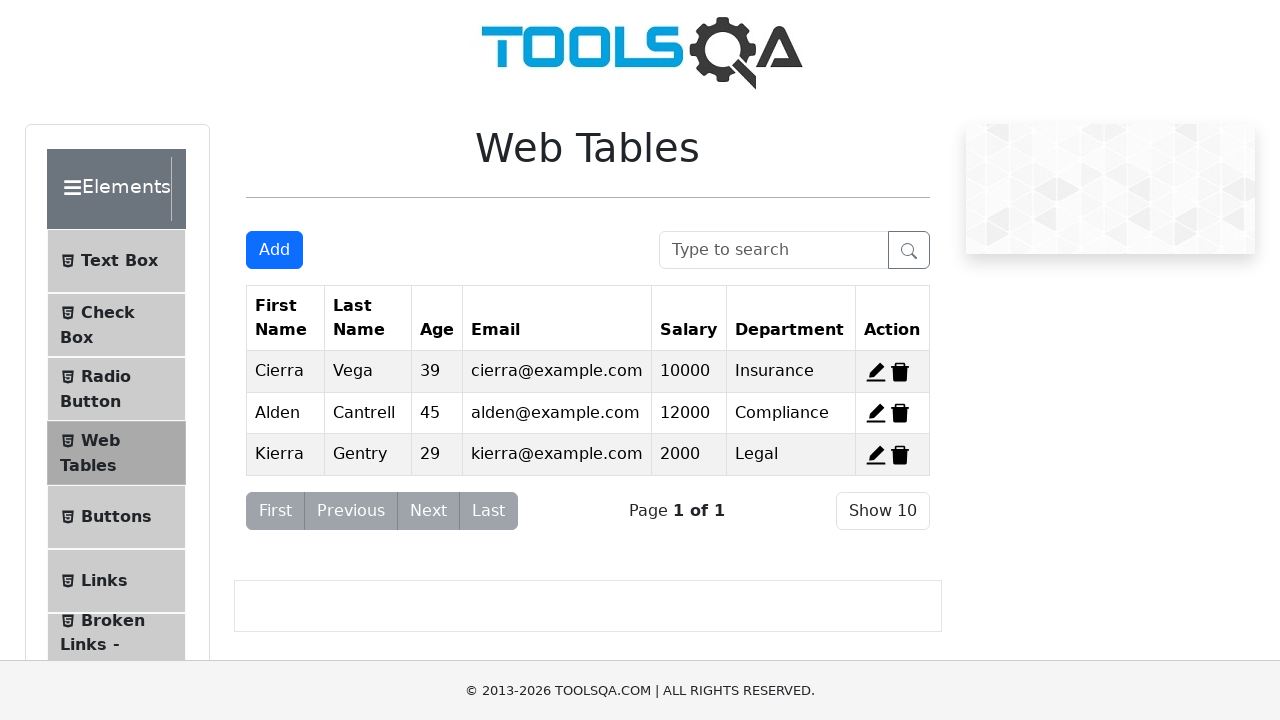

Clicked Add button to open modal form at (274, 250) on #addNewRecordButton
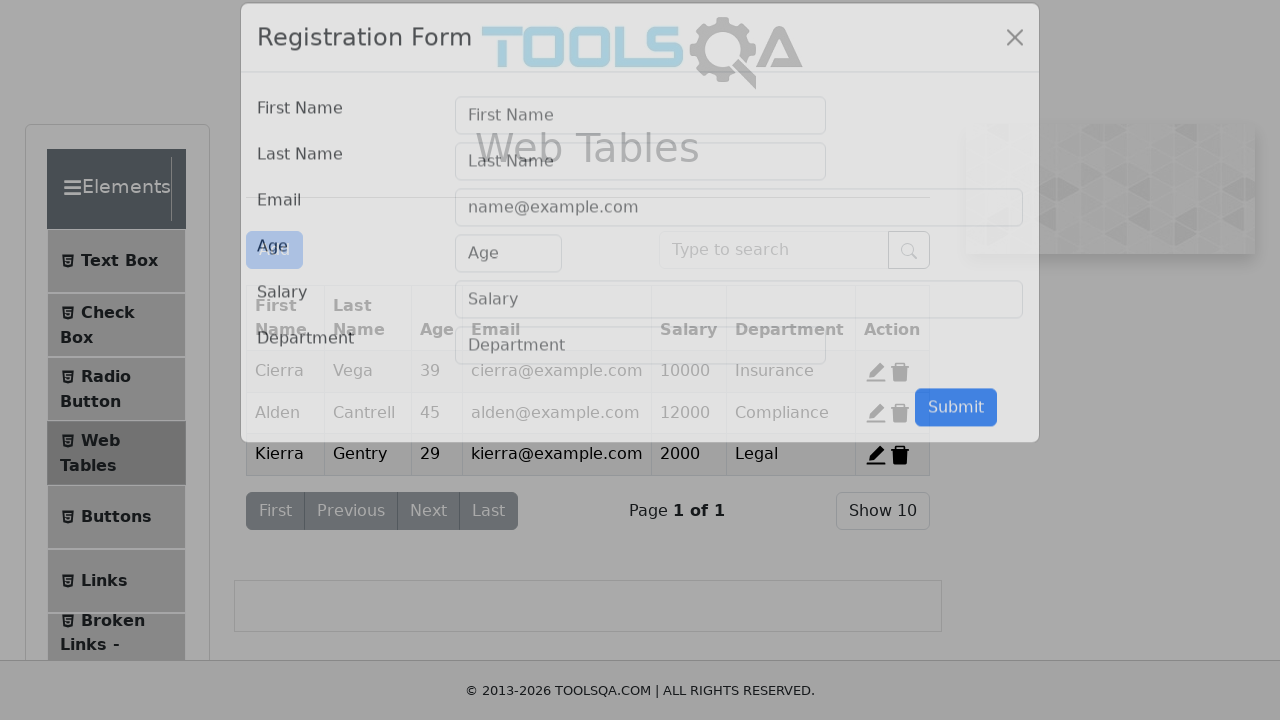

Modal form appeared with visible content
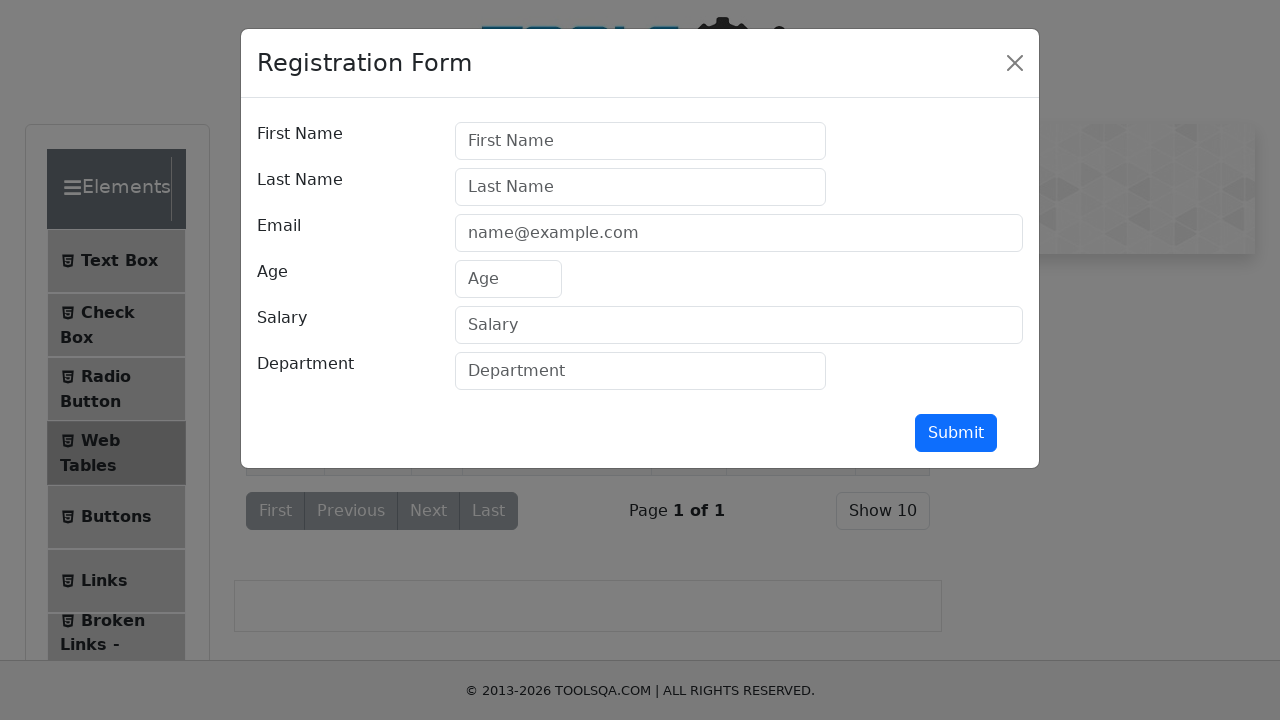

Verified form field 'firstName' is enabled
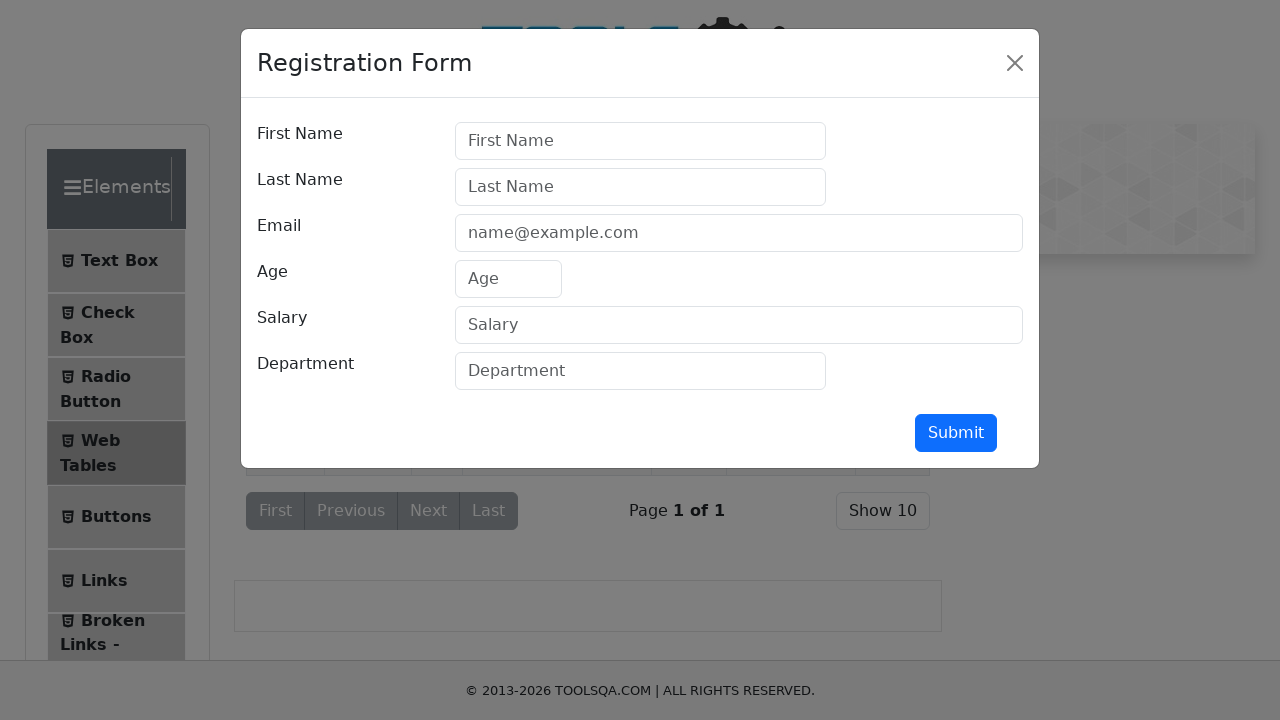

Verified form field 'lastName' is enabled
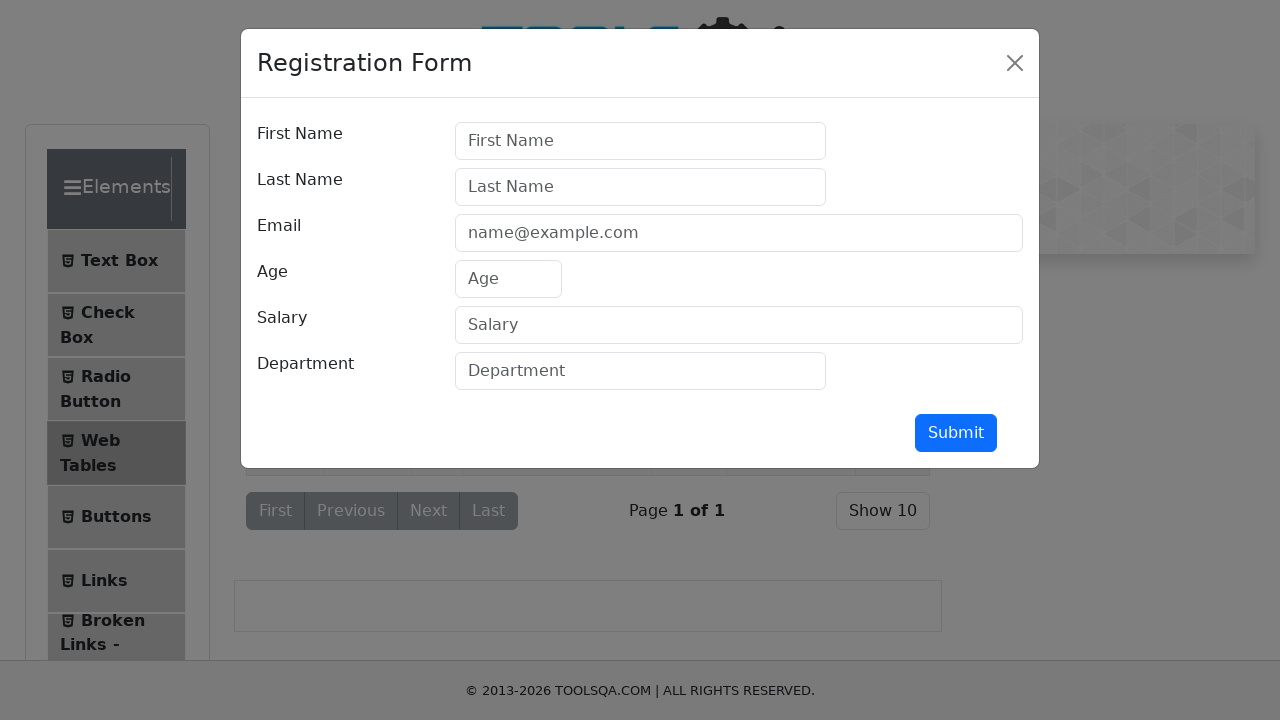

Verified form field 'userEmail' is enabled
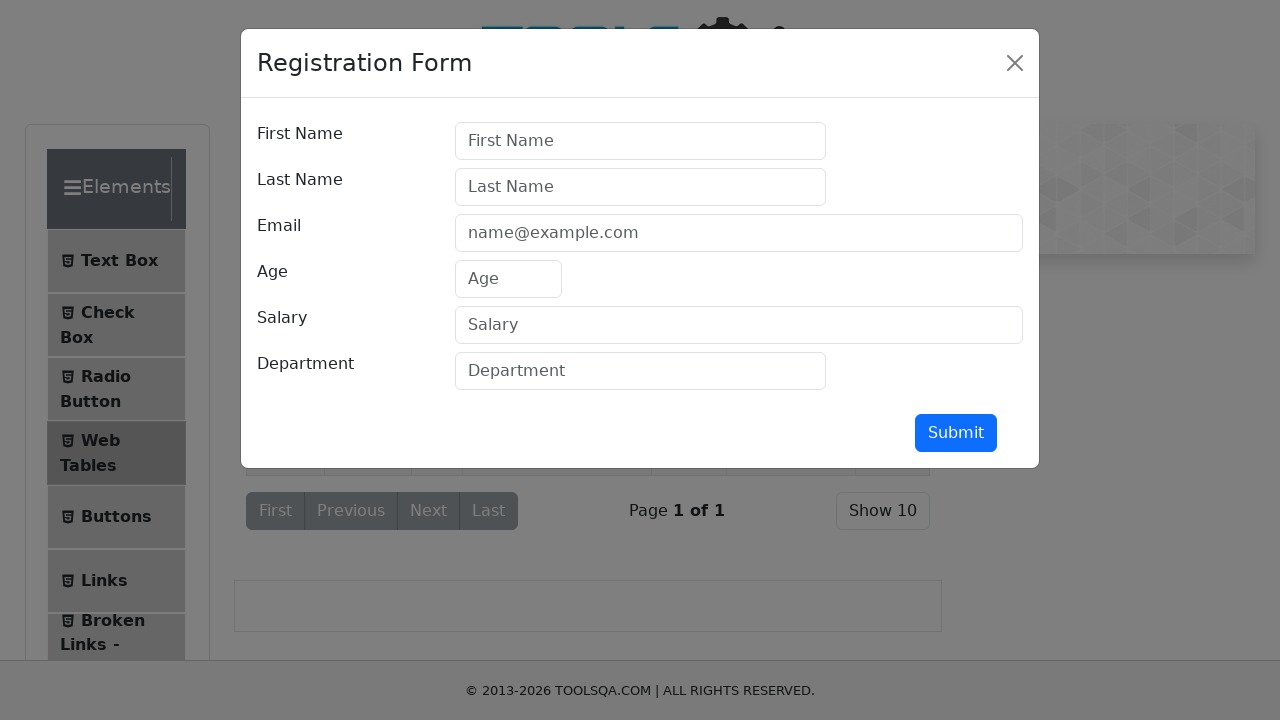

Verified form field 'age' is enabled
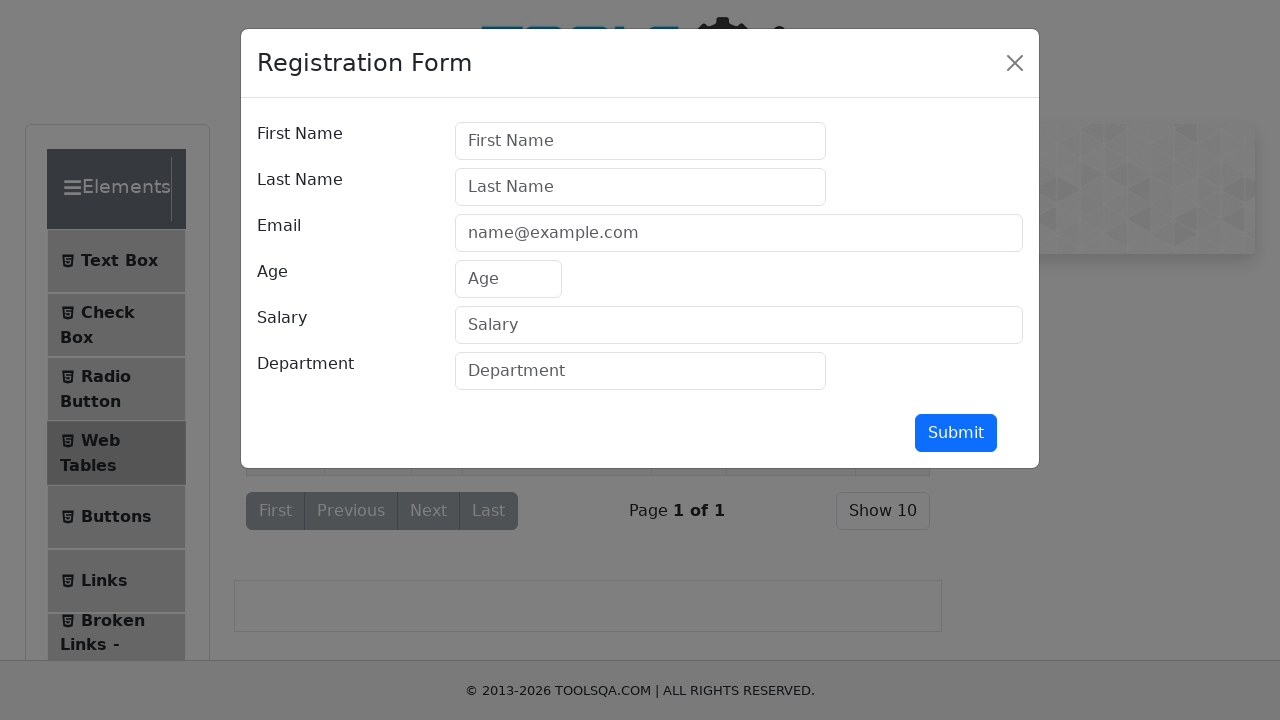

Verified form field 'salary' is enabled
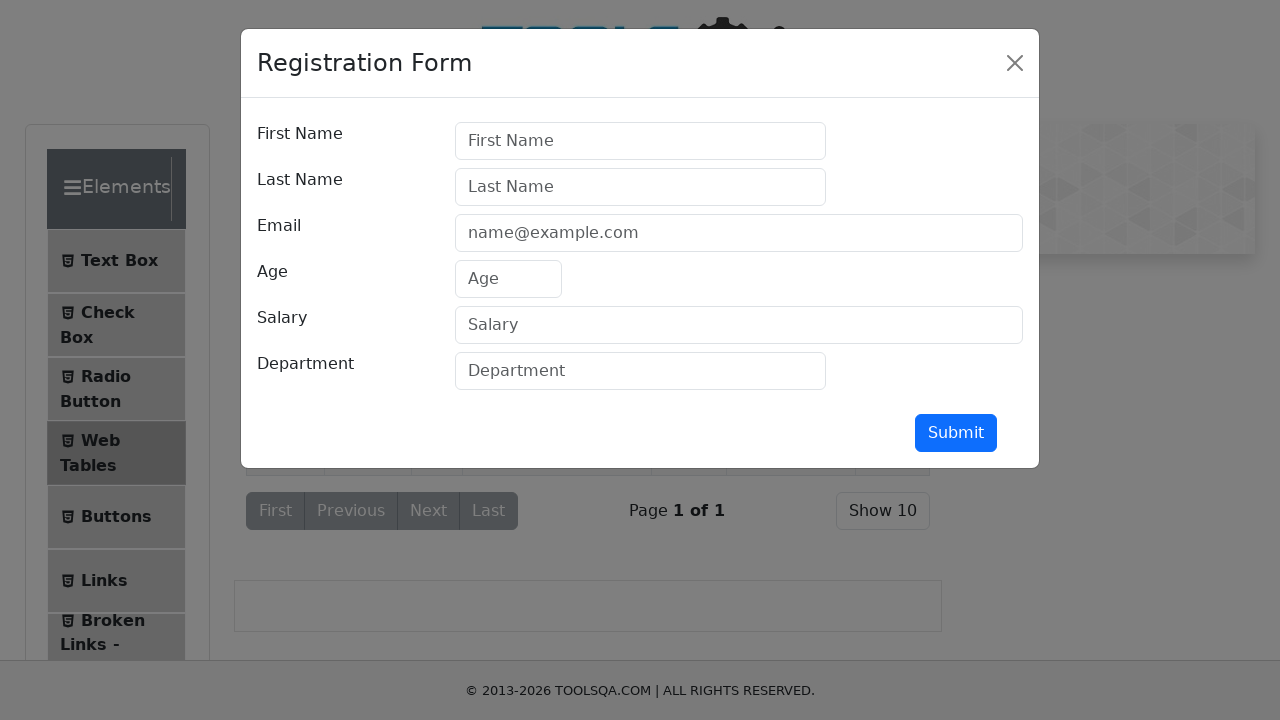

Verified form field 'department' is enabled
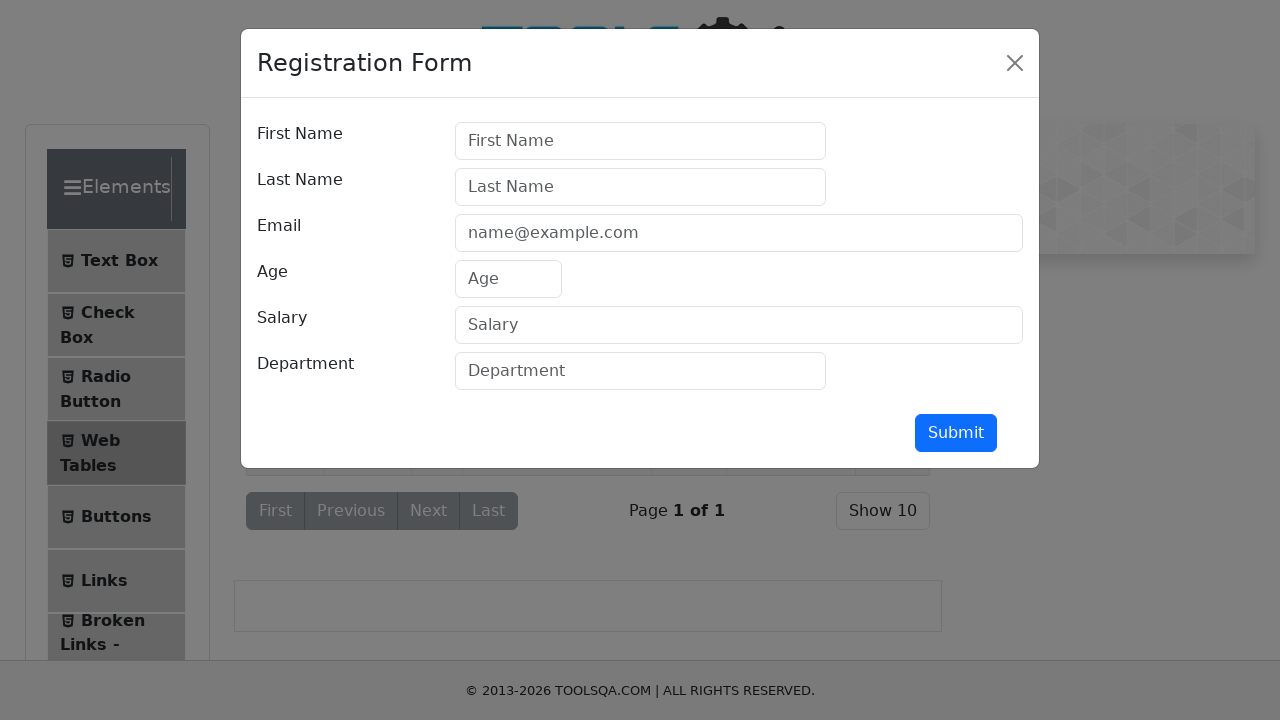

Verified submit button is visible
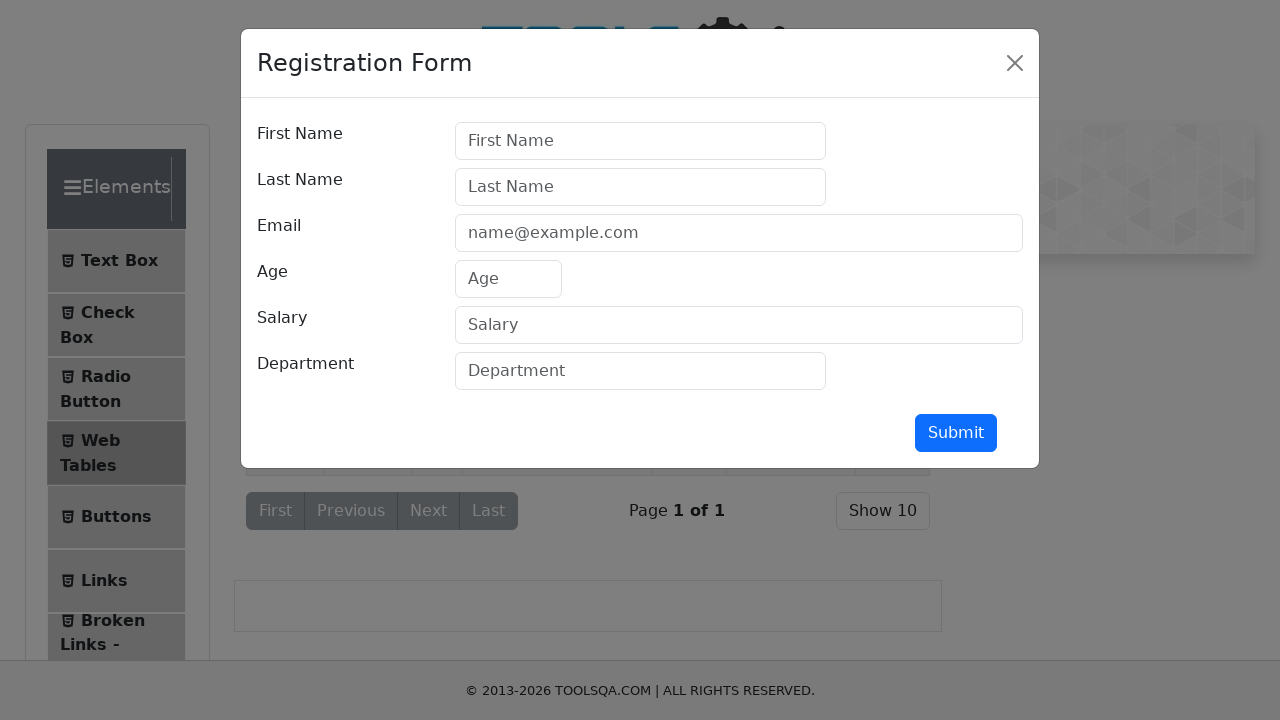

Verified submit button is enabled
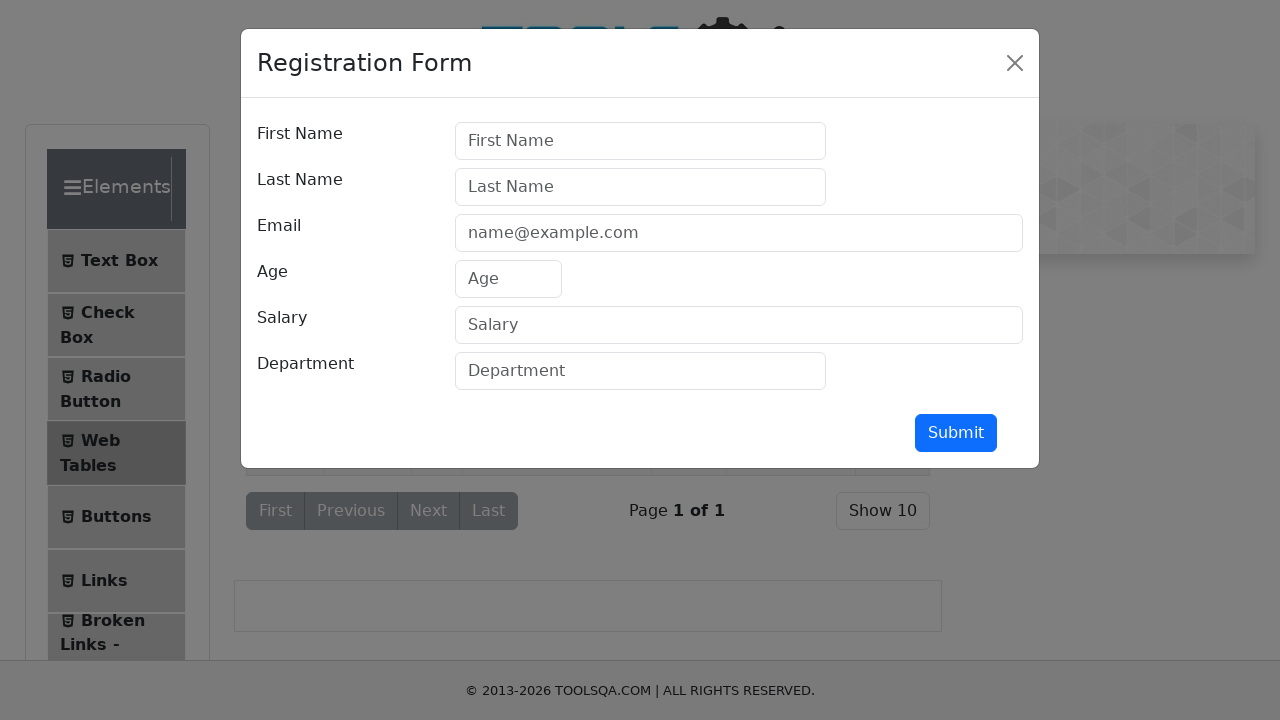

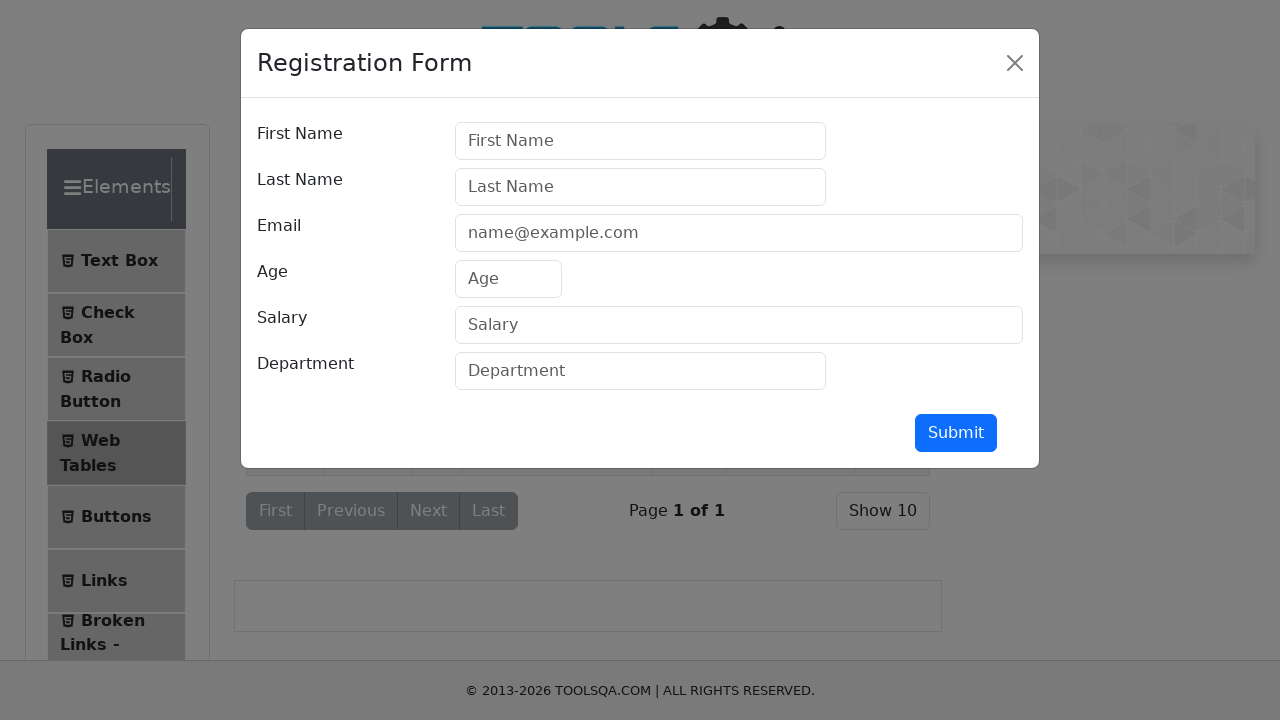